Tests static dropdown selection functionality by selecting options using different methods (index, value, and visible text)

Starting URL: https://rahulshettyacademy.com/dropdownsPractise/

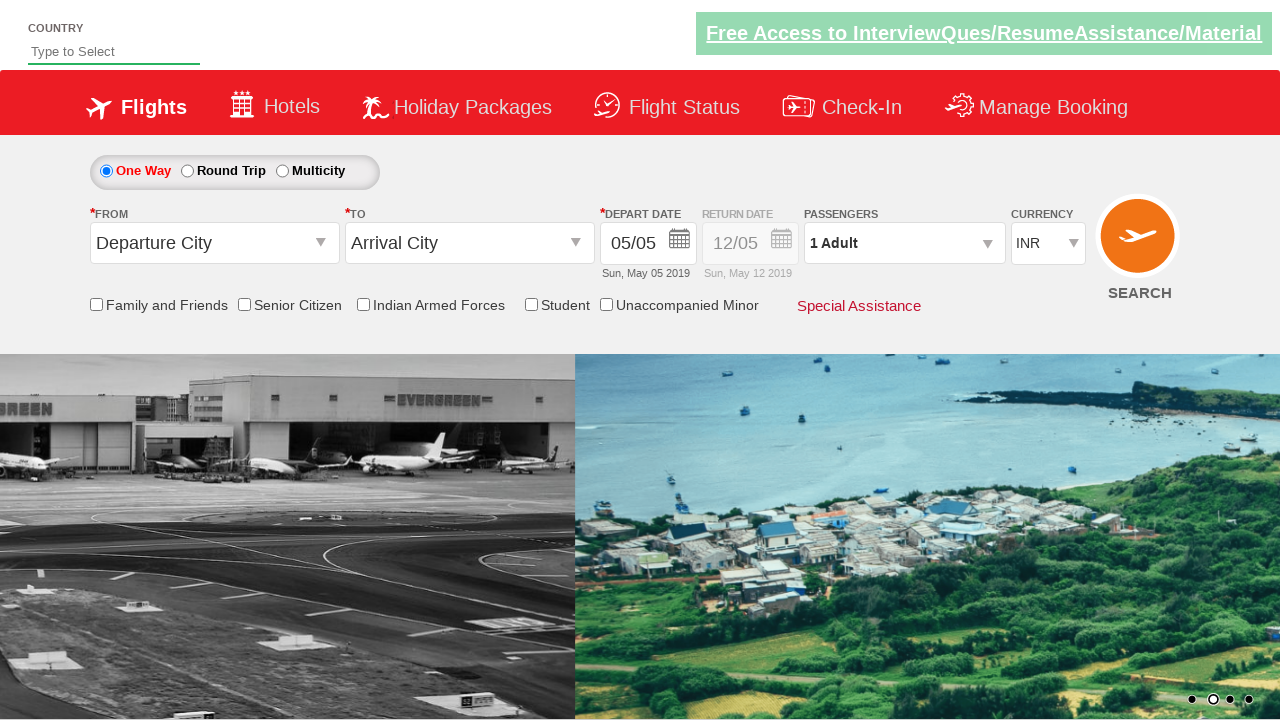

Navigated to dropdown practice page
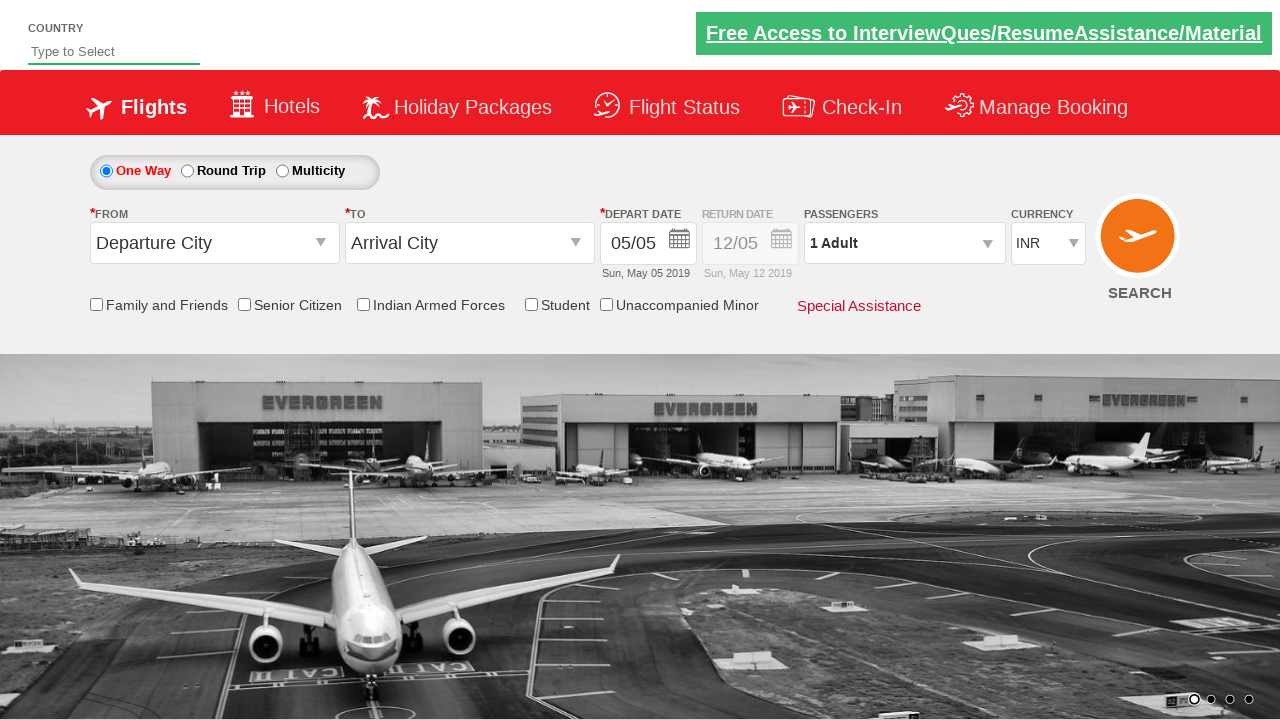

Located currency dropdown element
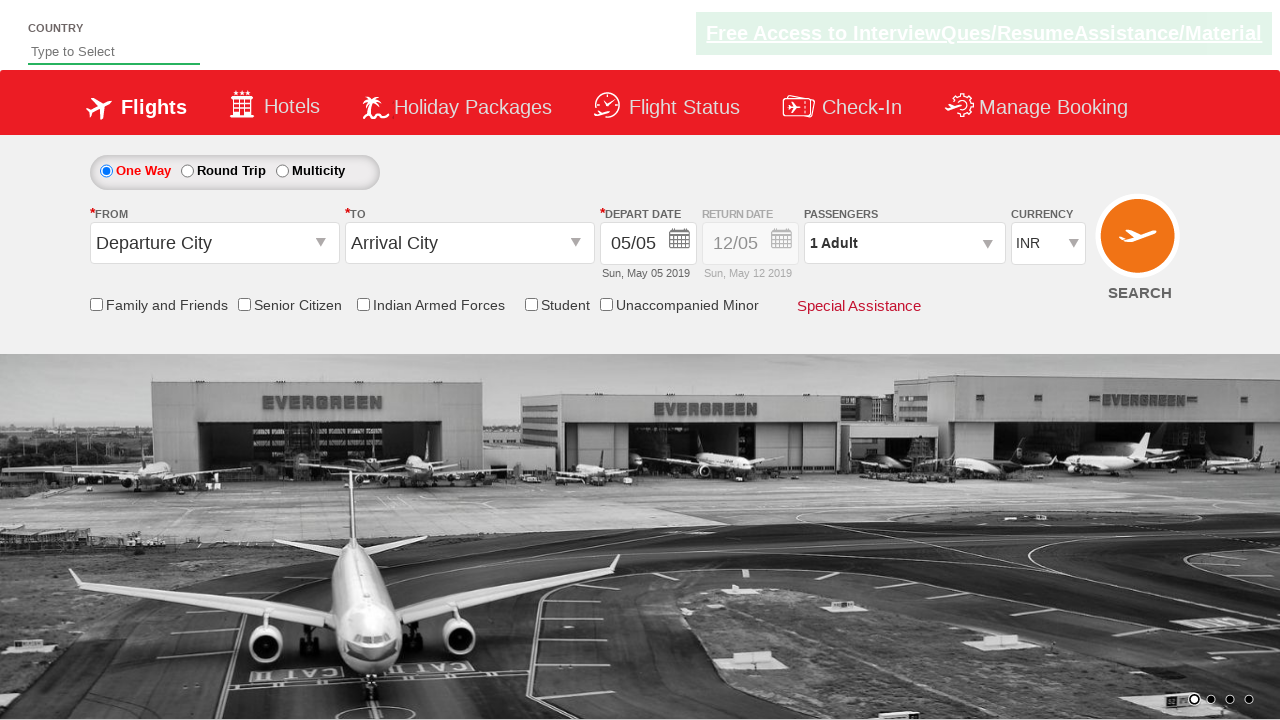

Selected currency dropdown option by index 3 (4th option) on select[name='ctl00$mainContent$DropDownListCurrency']
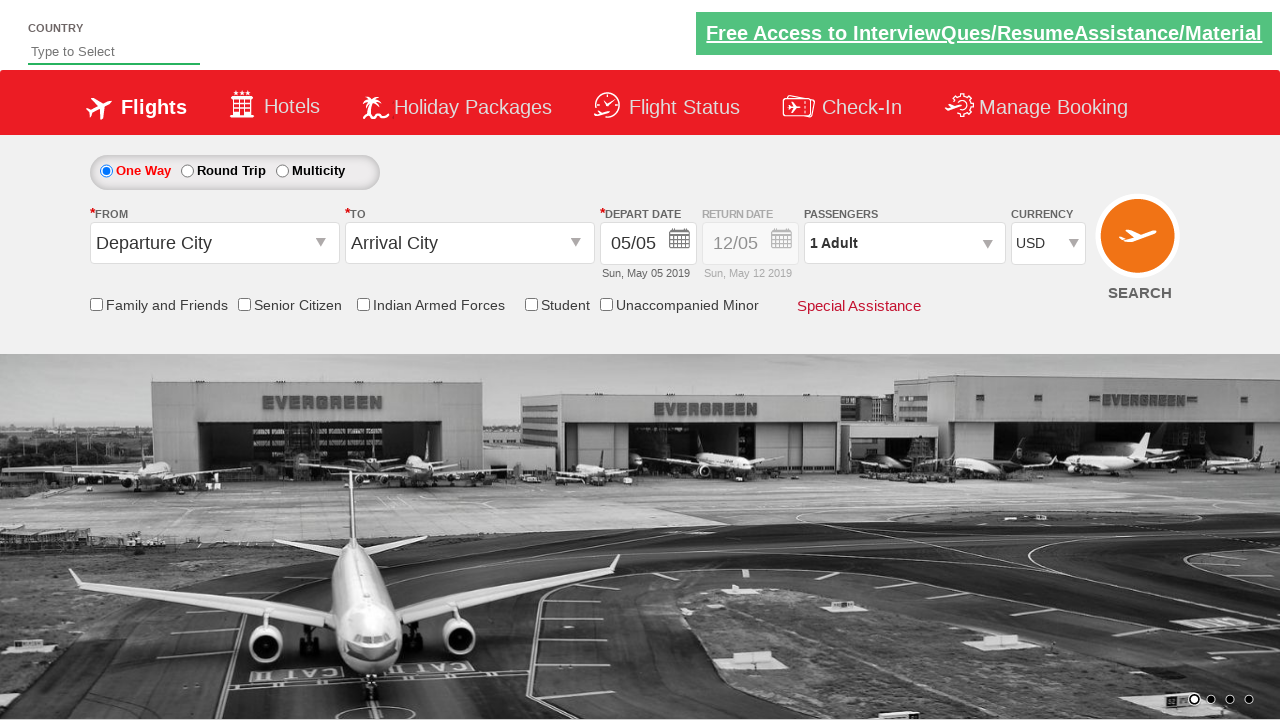

Selected currency dropdown option by value 'AED' on select[name='ctl00$mainContent$DropDownListCurrency']
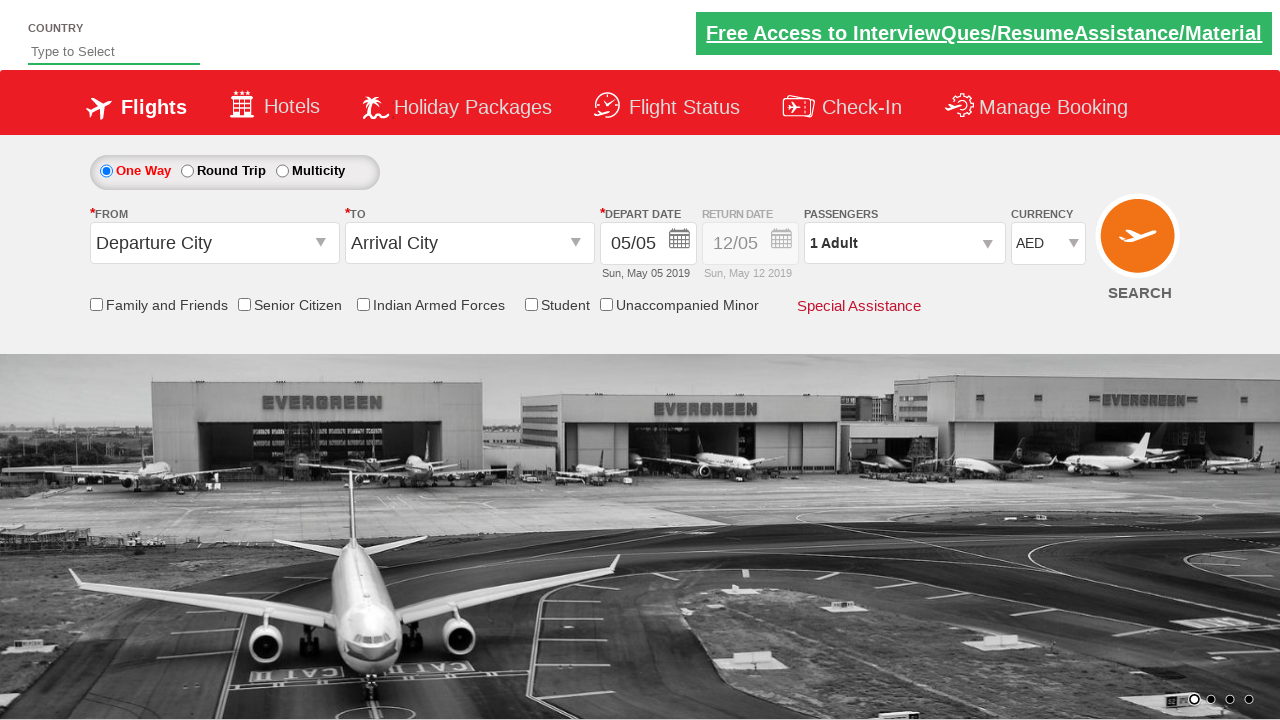

Selected currency dropdown option by visible text 'INR' on select[name='ctl00$mainContent$DropDownListCurrency']
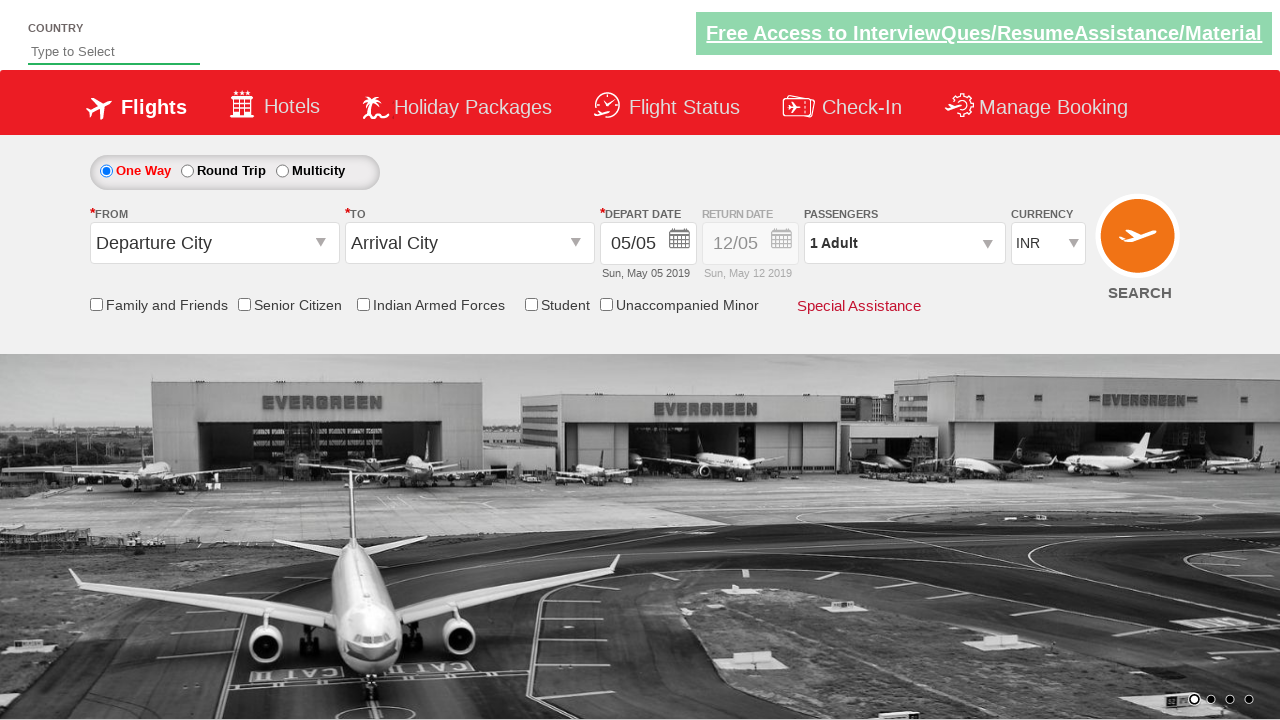

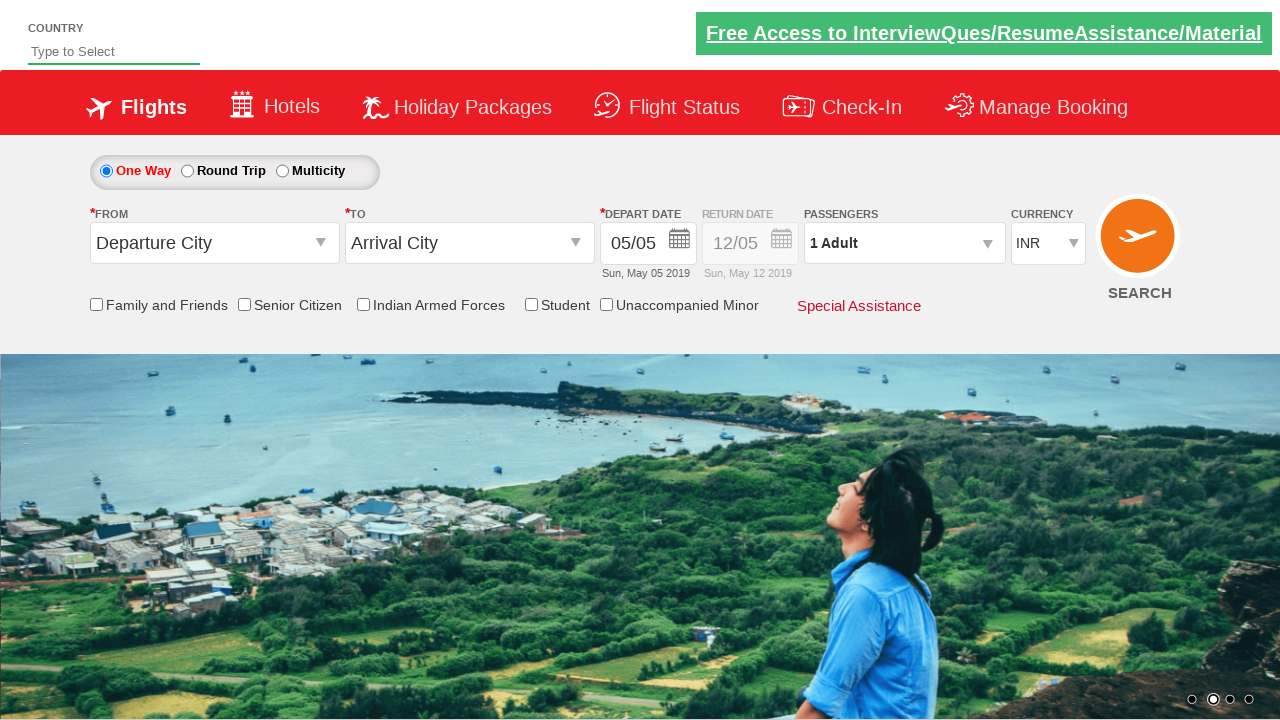